Tests enabling a disabled text field dynamically and entering text into it

Starting URL: http://the-internet.herokuapp.com/dynamic_controls

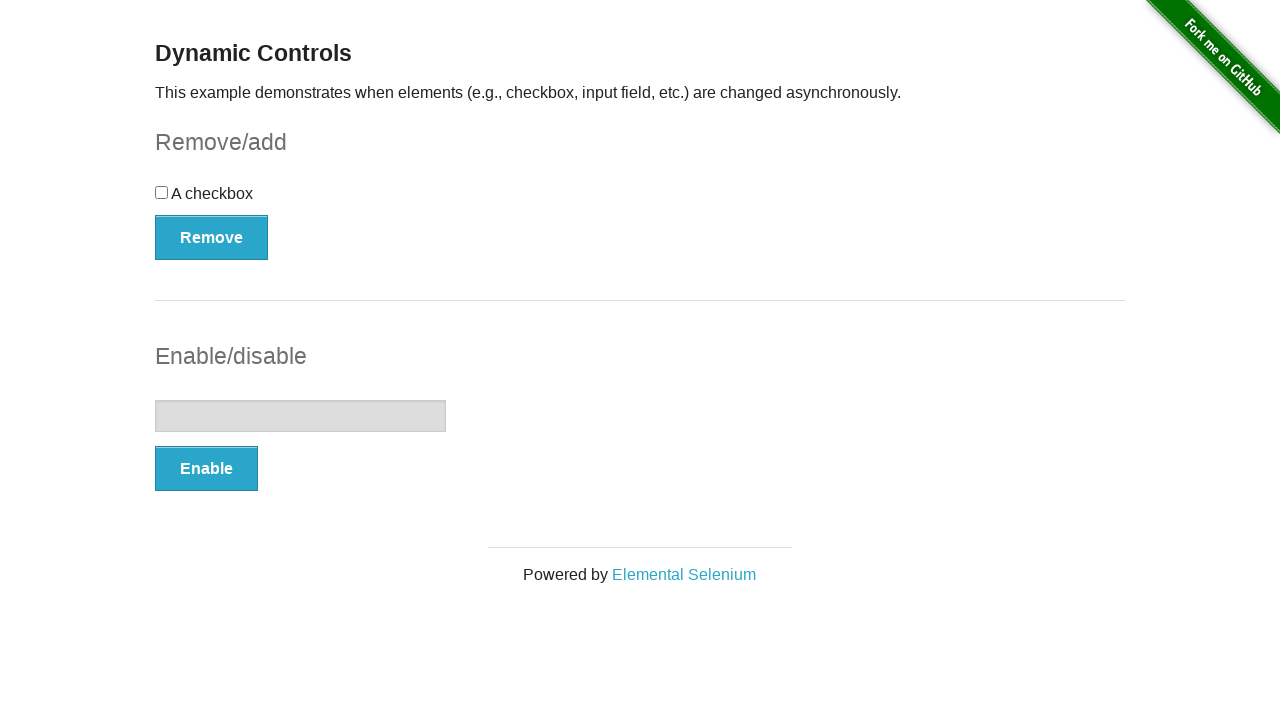

Clicked Enable button to enable the text field at (206, 469) on xpath=//button[contains(text(),'Enable')]
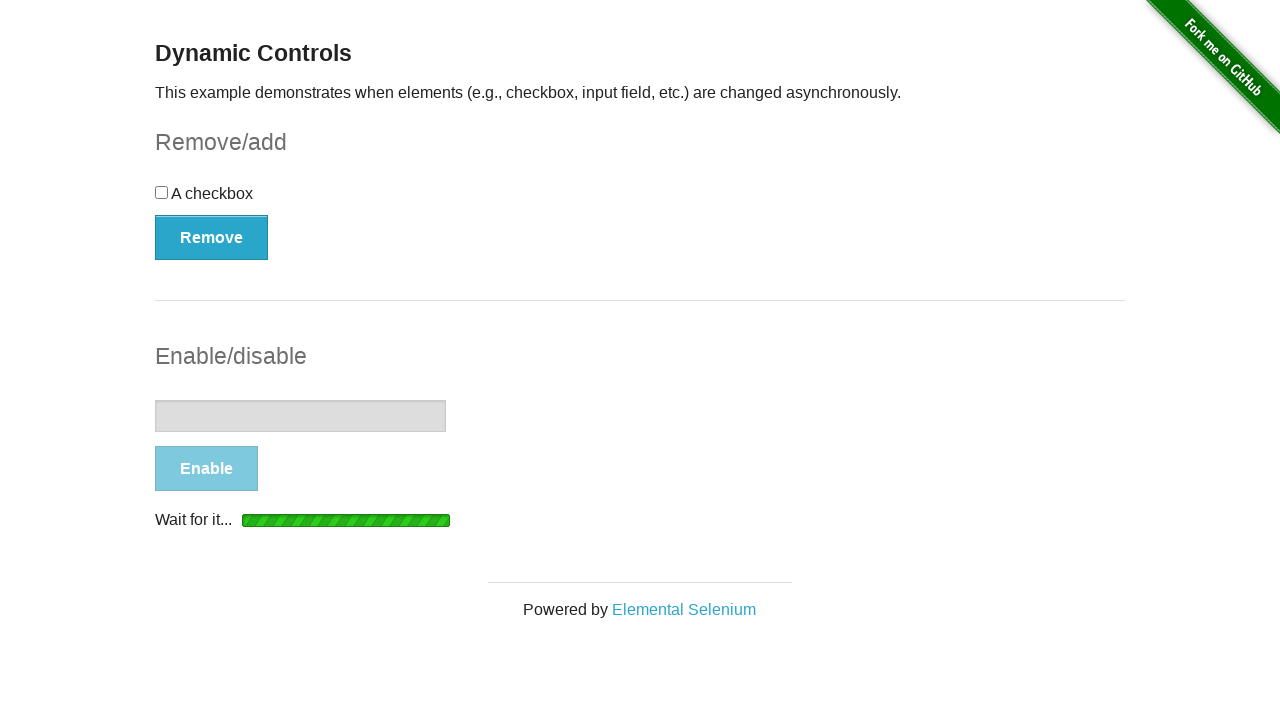

Located the text field element
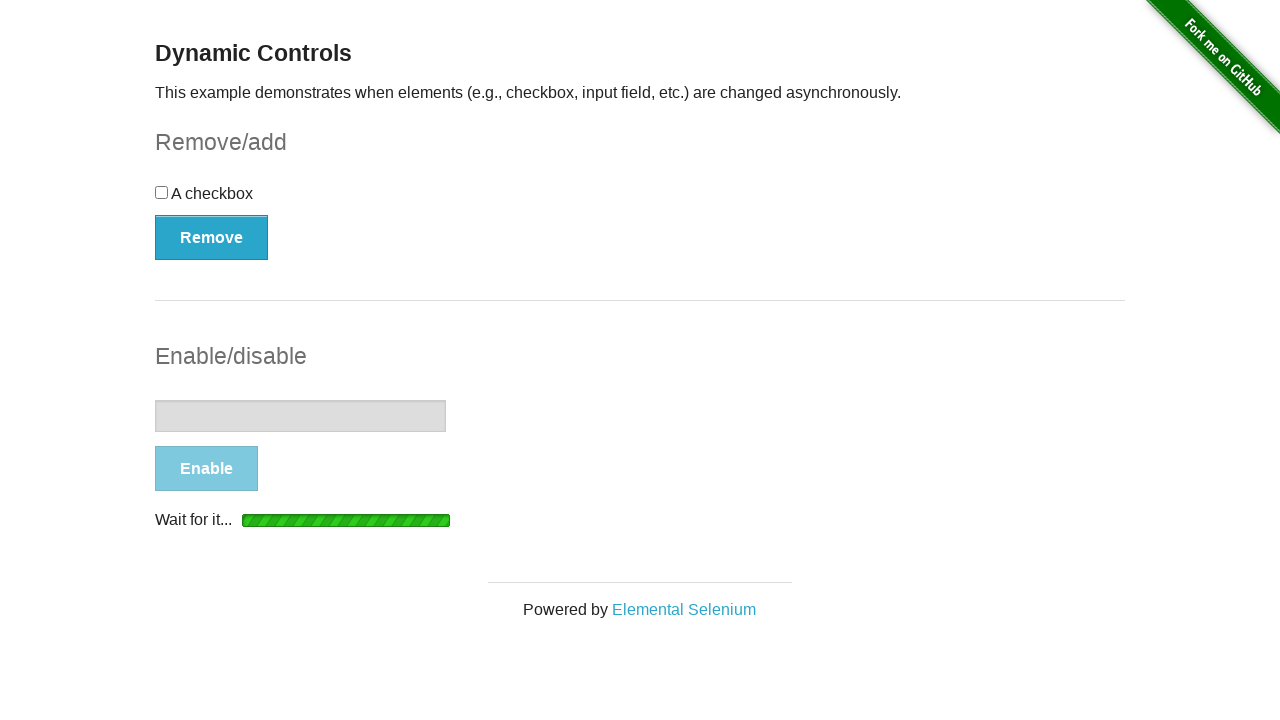

Text field is now enabled
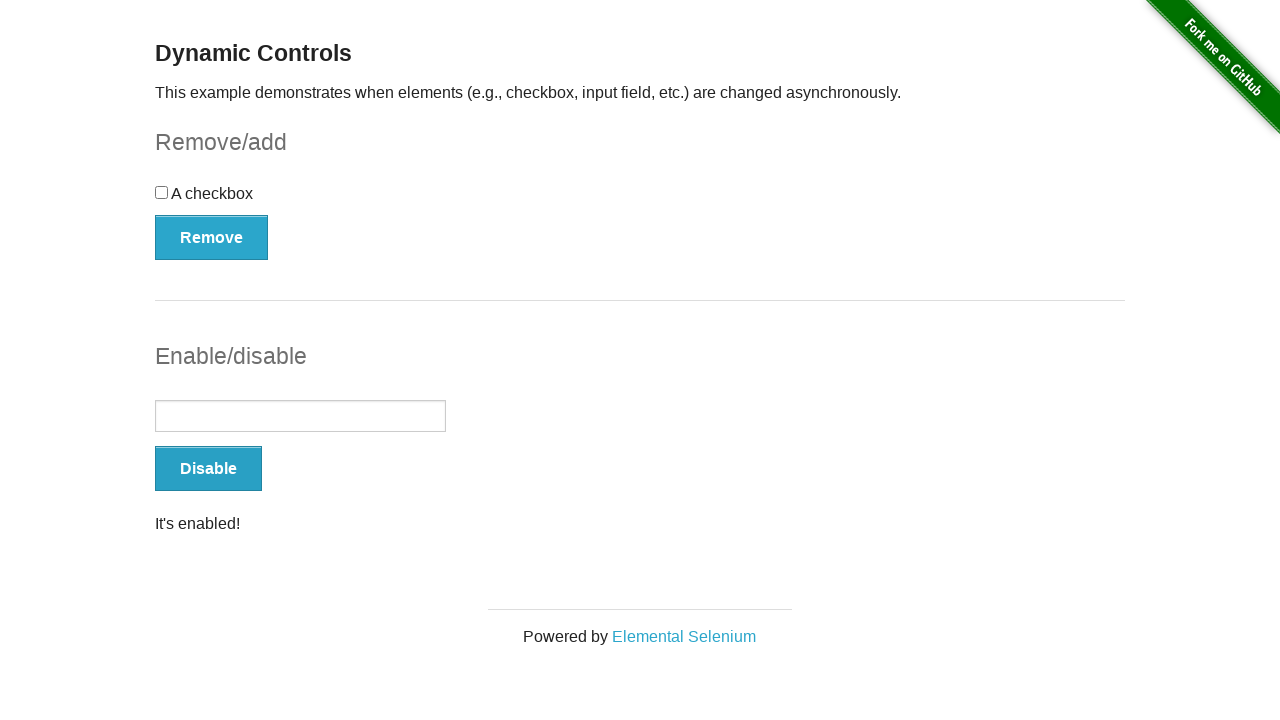

Filled text field with 'prueba' on xpath=//form[@id='input-example']/input
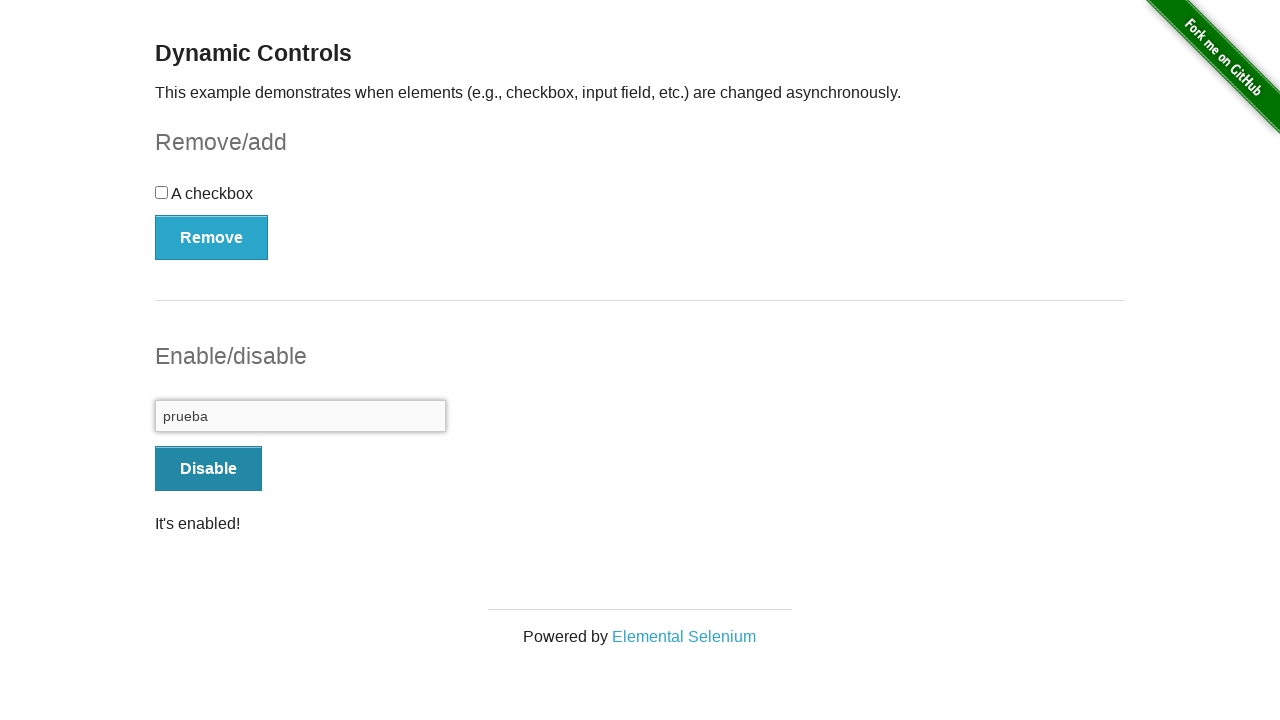

Verified that text field contains 'prueba'
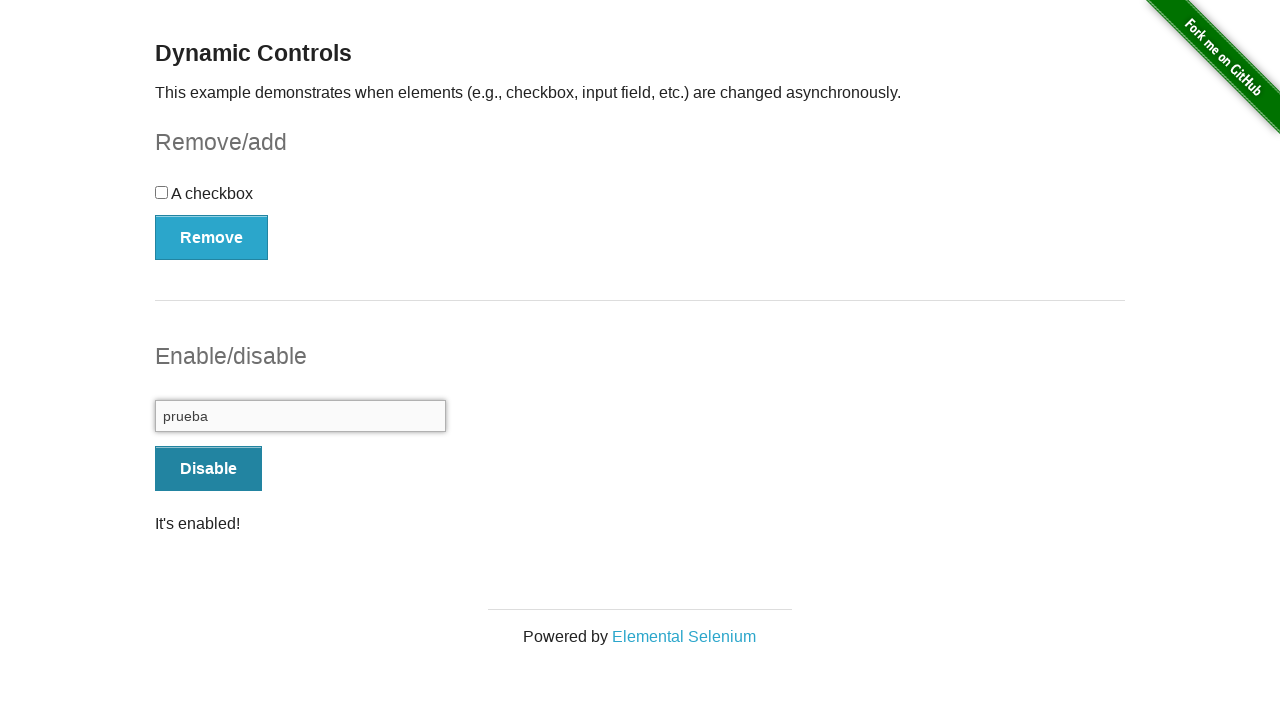

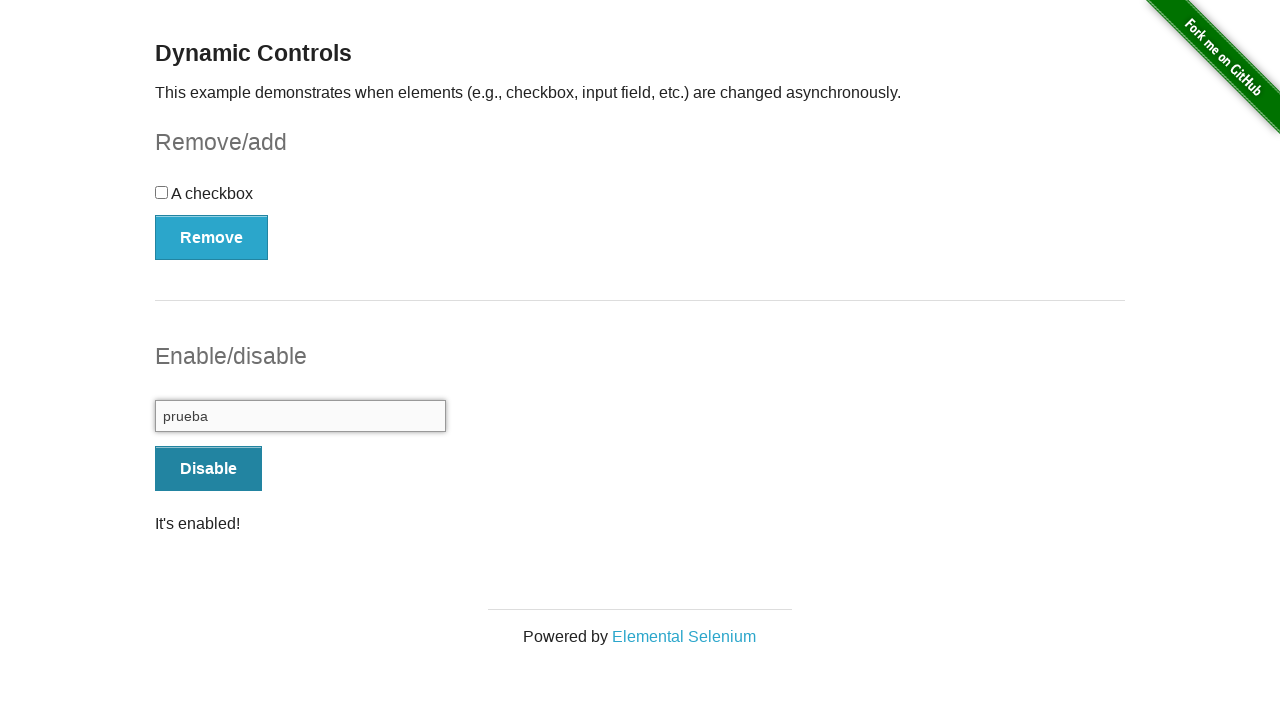